Tests a practice form submission by filling in name, email, password fields, checking a checkbox, and clicking the submit button on a demo Angular practice site.

Starting URL: https://rahulshettyacademy.com/angularpractice/

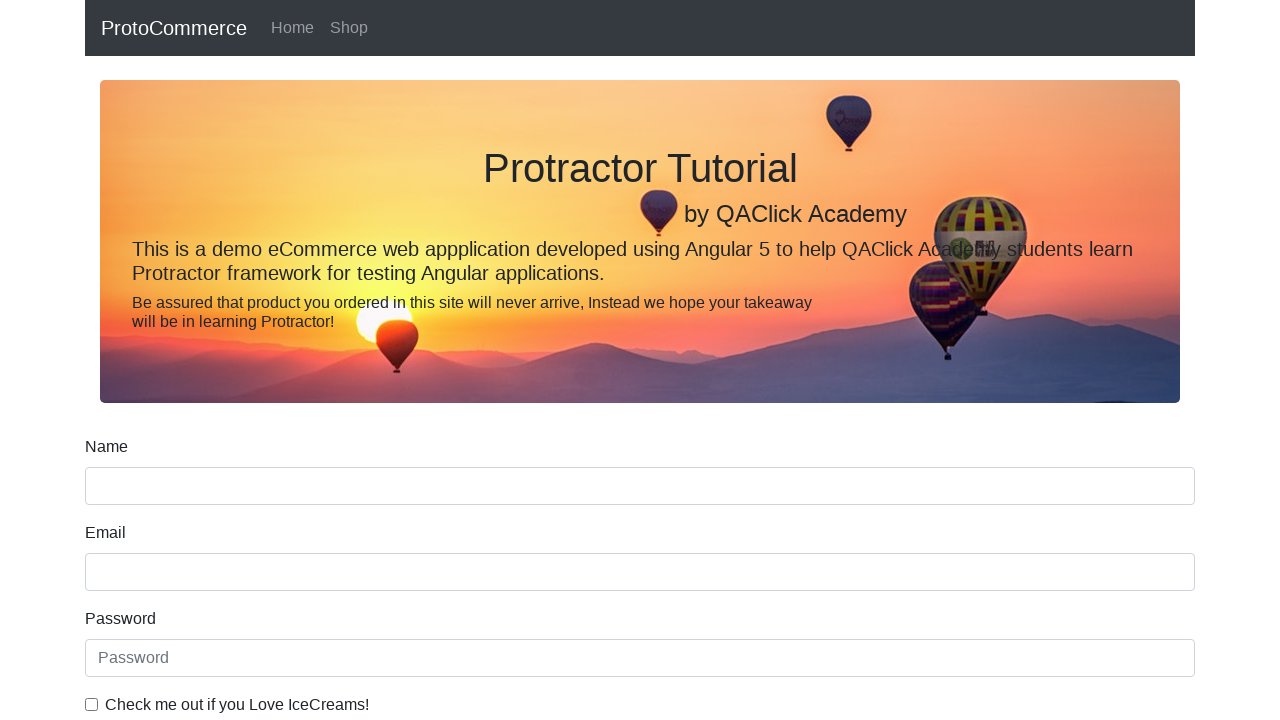

Filled name field with 'shubham tripathi' on input[name='name']
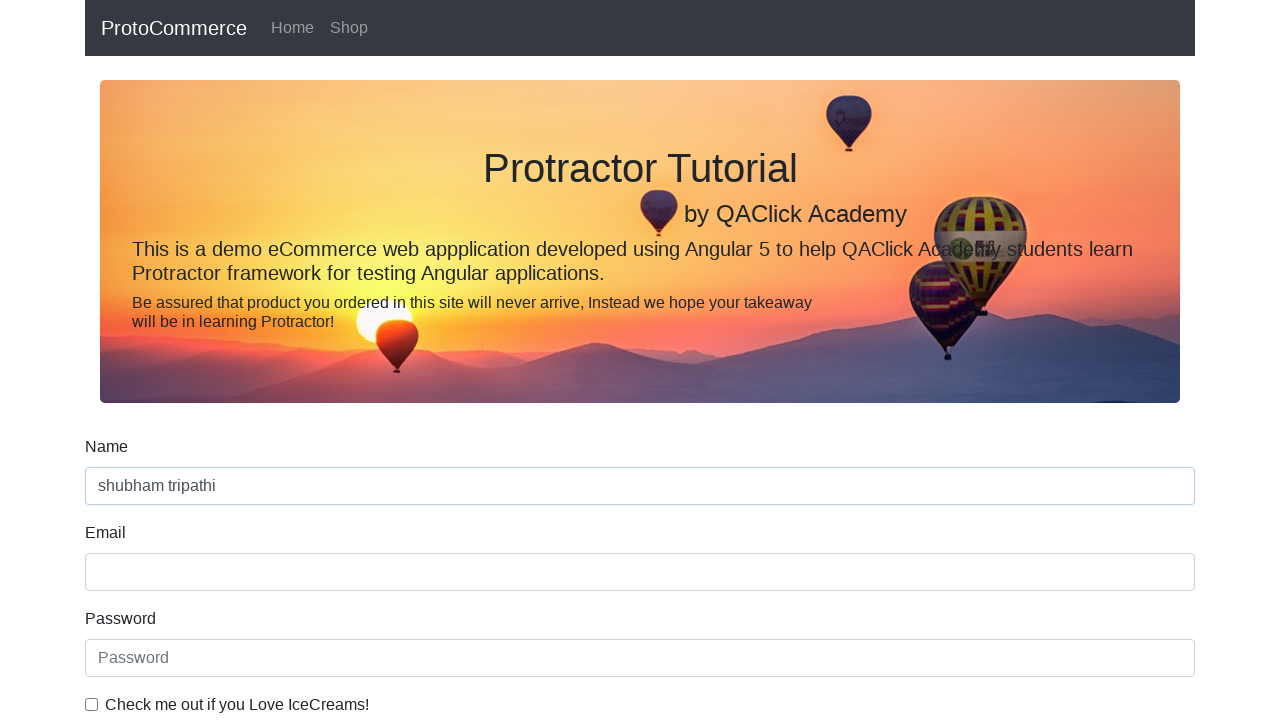

Filled email field with 'abc@gmail.com' on input[name='email']
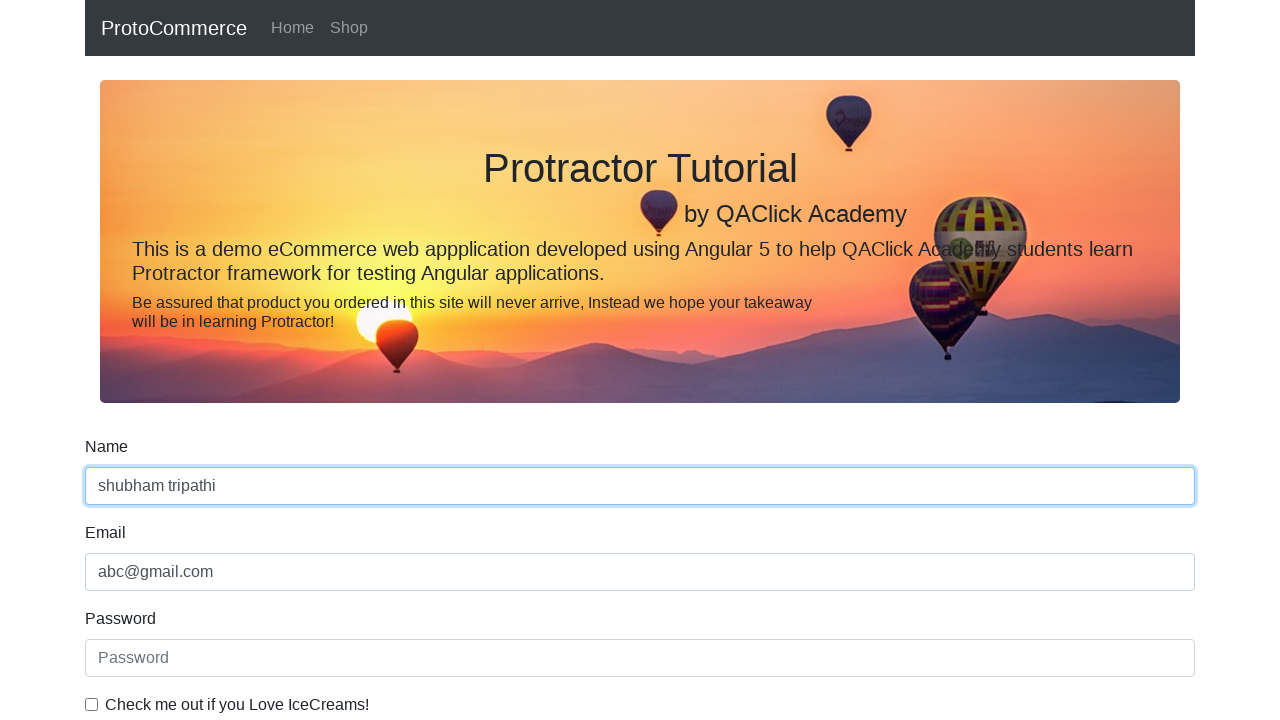

Filled password field with '1234567' on #exampleInputPassword1
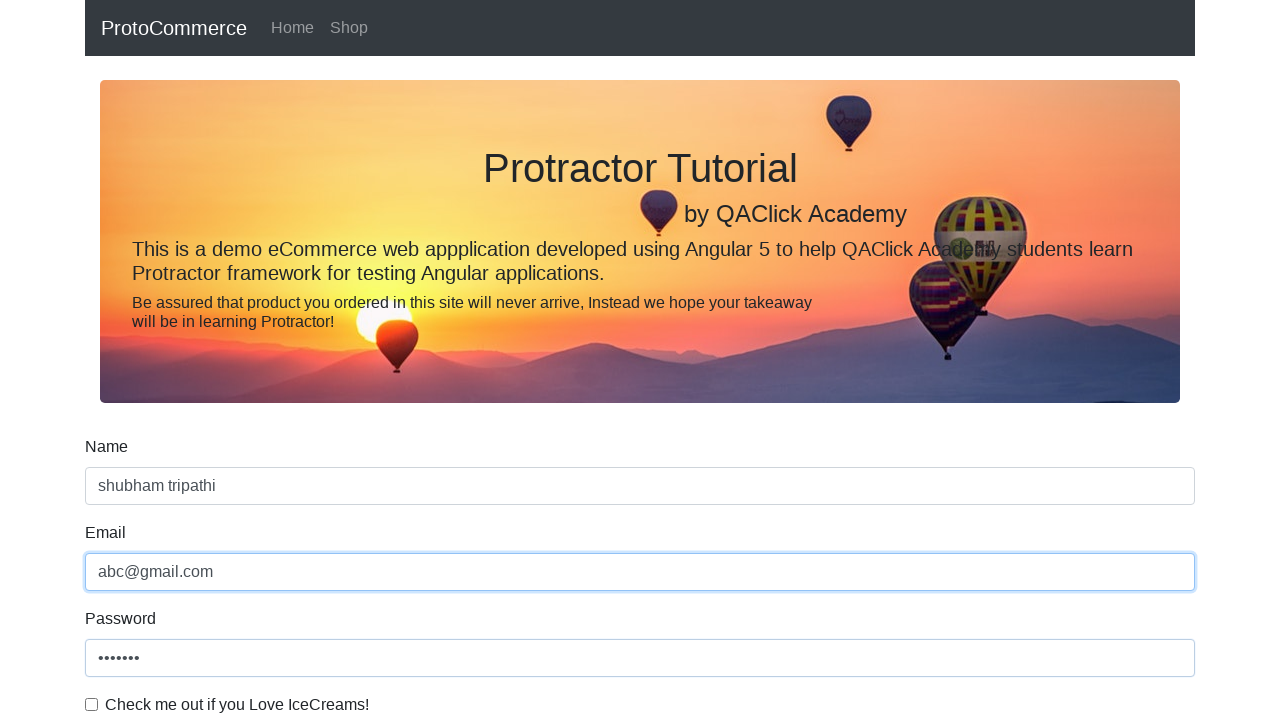

Clicked the checkbox to agree to terms at (92, 704) on #exampleCheck1
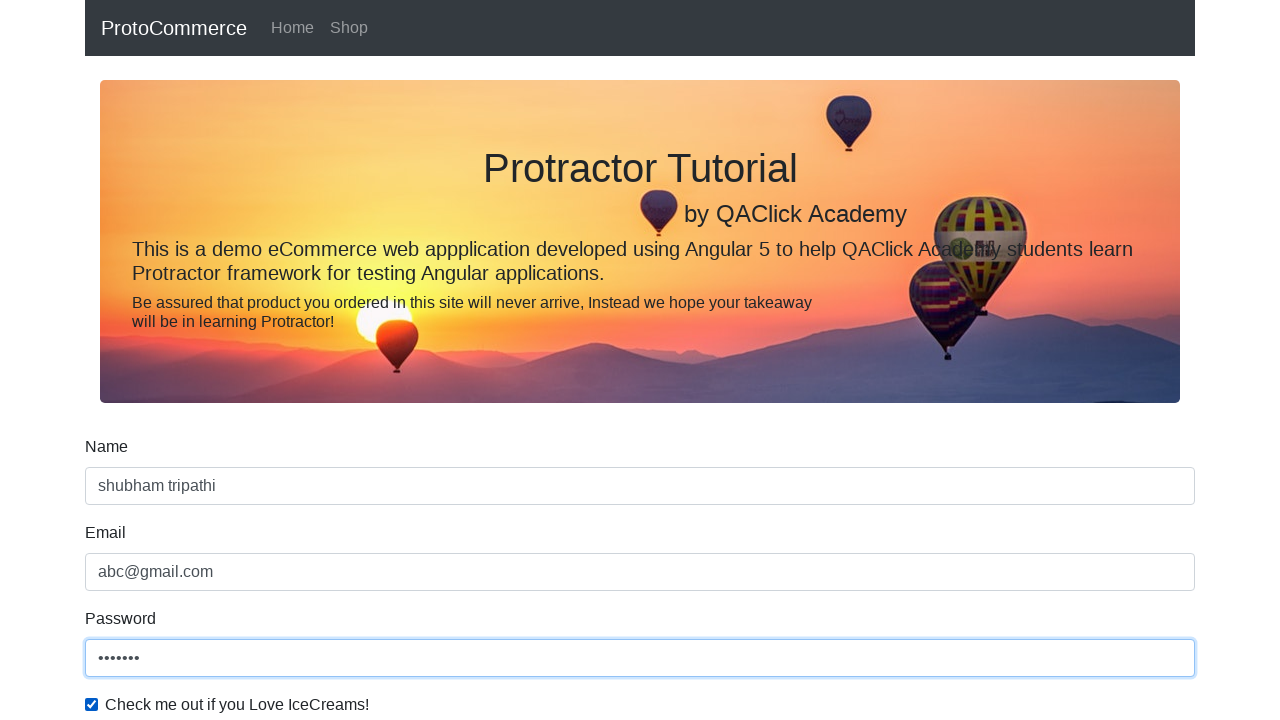

Clicked the submit button to submit the form at (123, 491) on input[value='Submit']
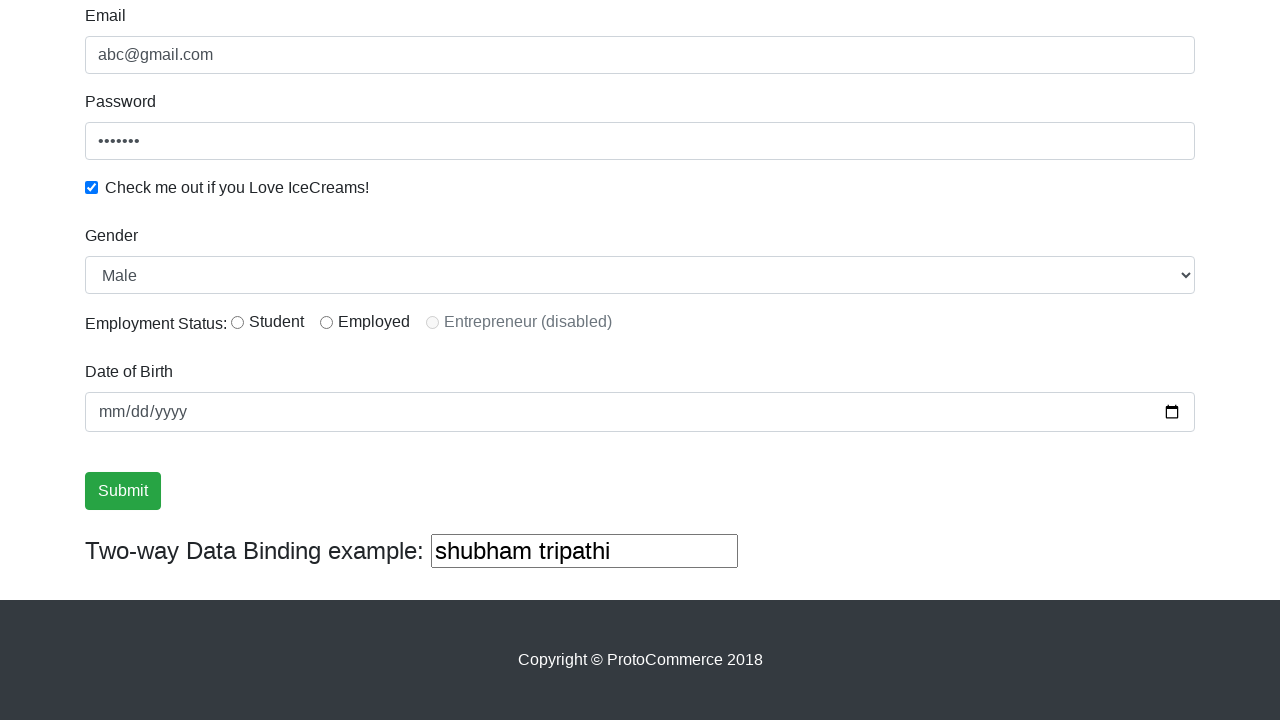

Waited 2 seconds for form submission to complete
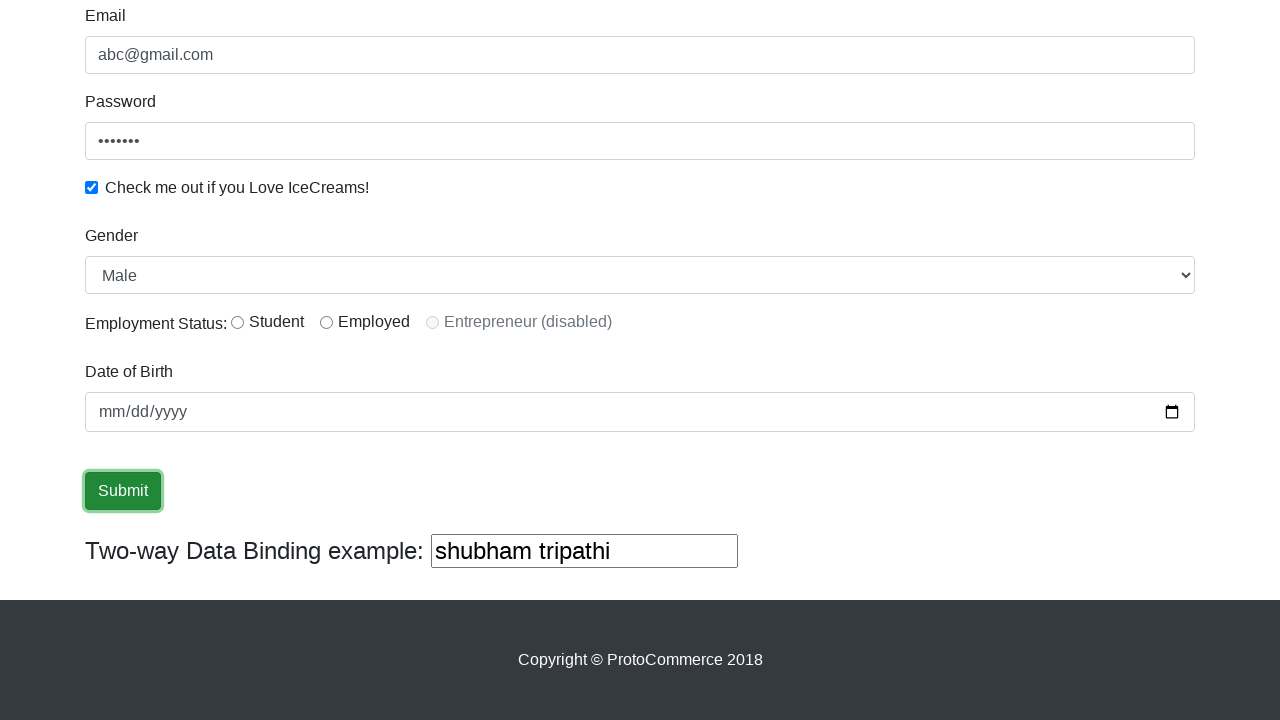

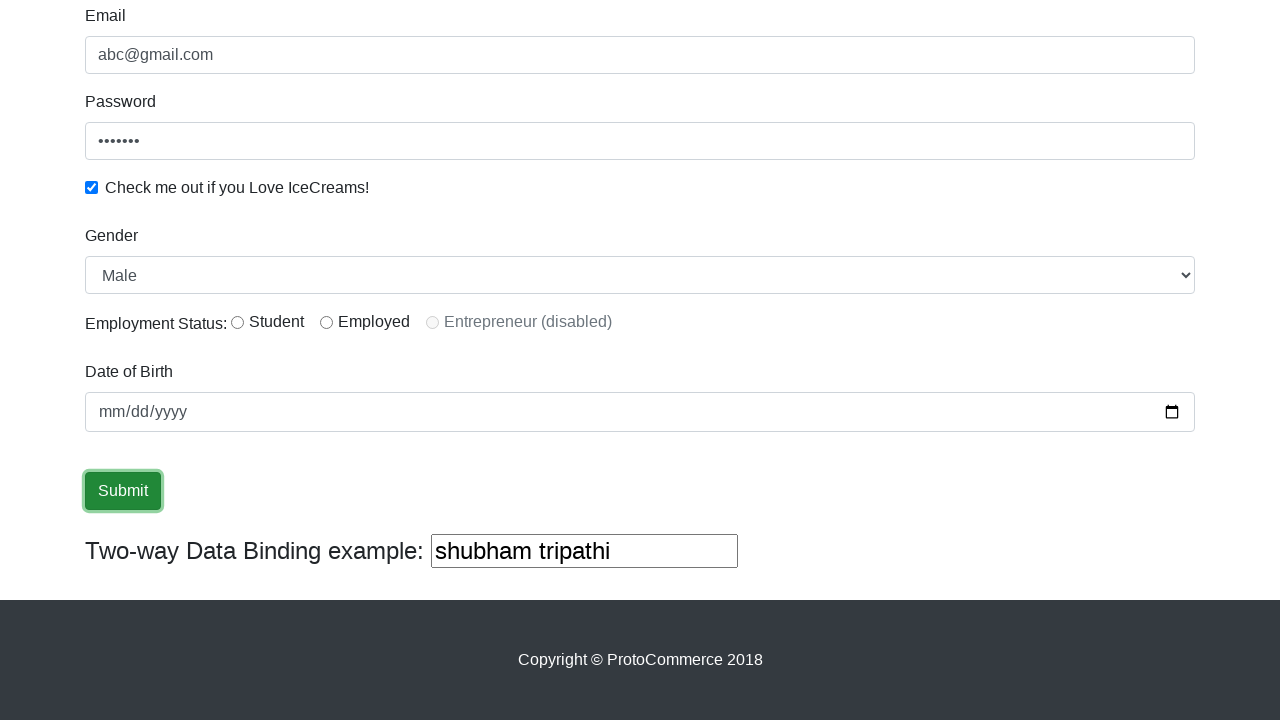